Tests loading green functionality by clicking the start button, verifying the loading state appears, and then verifying the success message appears after loading completes

Starting URL: https://kristinek.github.io/site/examples/loading_color

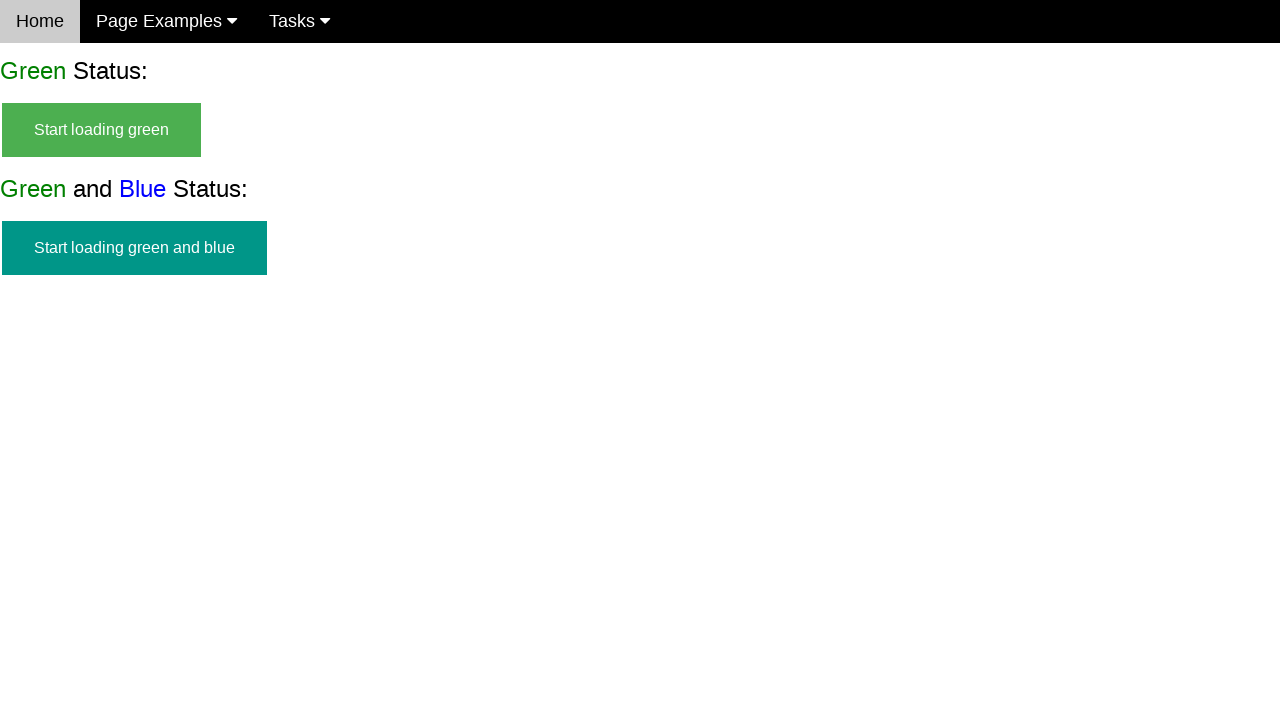

Clicked start loading green button at (102, 130) on #start_green
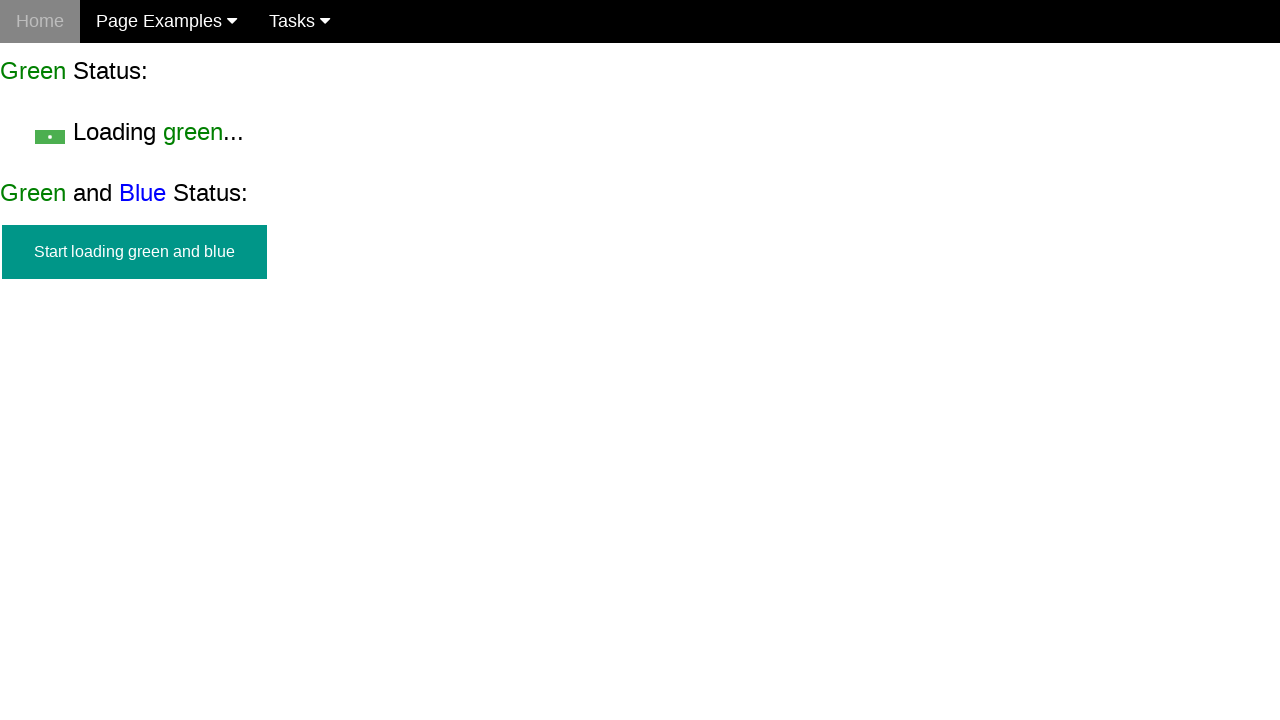

Loading green element became visible
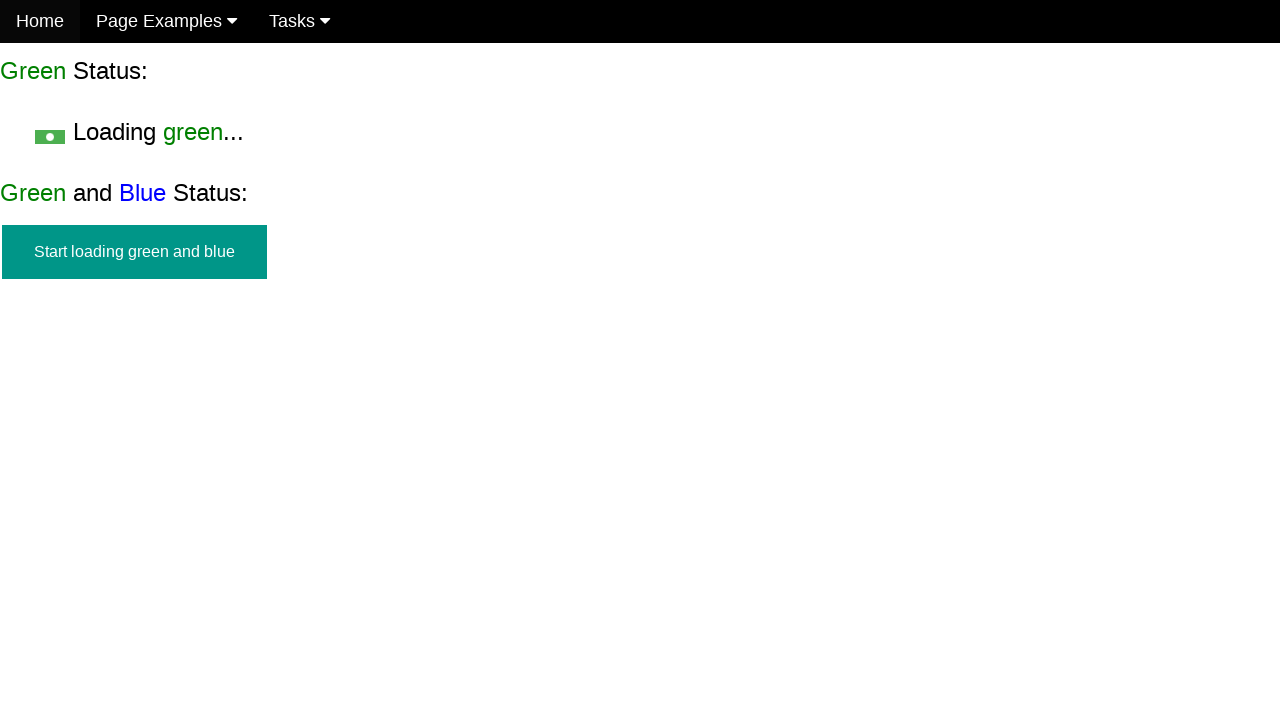

Verified loading green element is visible
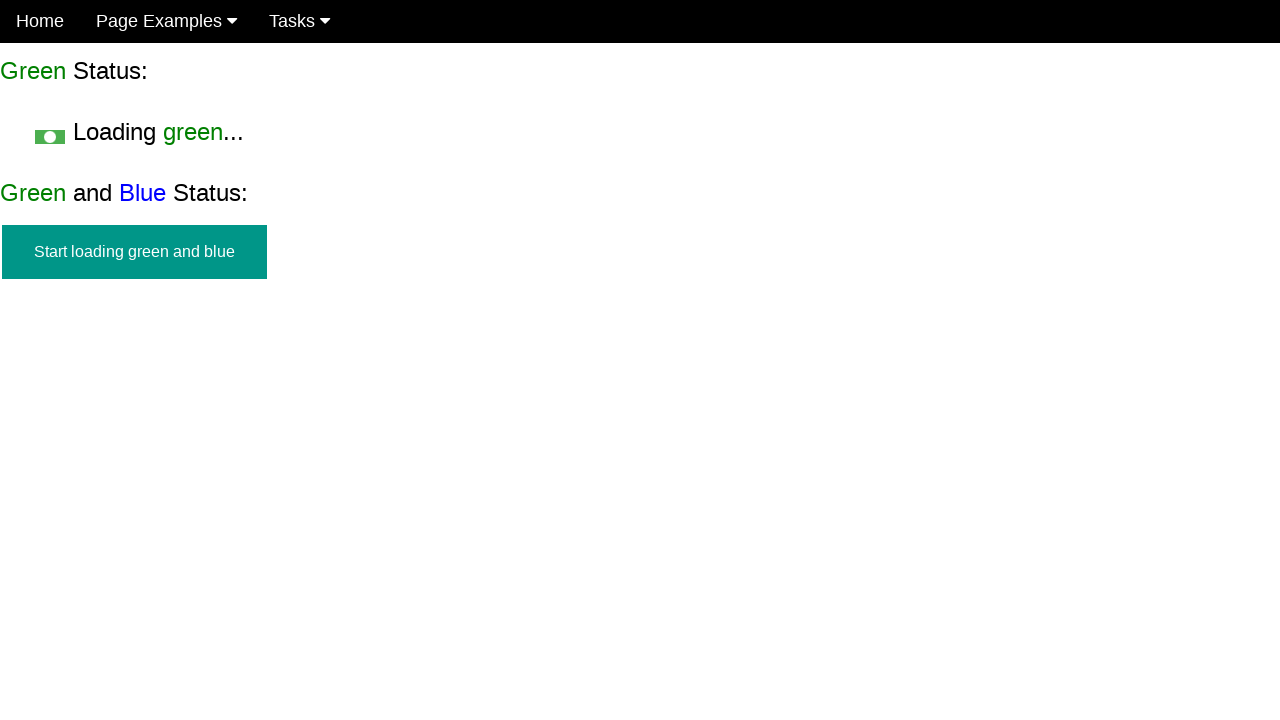

Success message (finish_green) became visible after loading completed
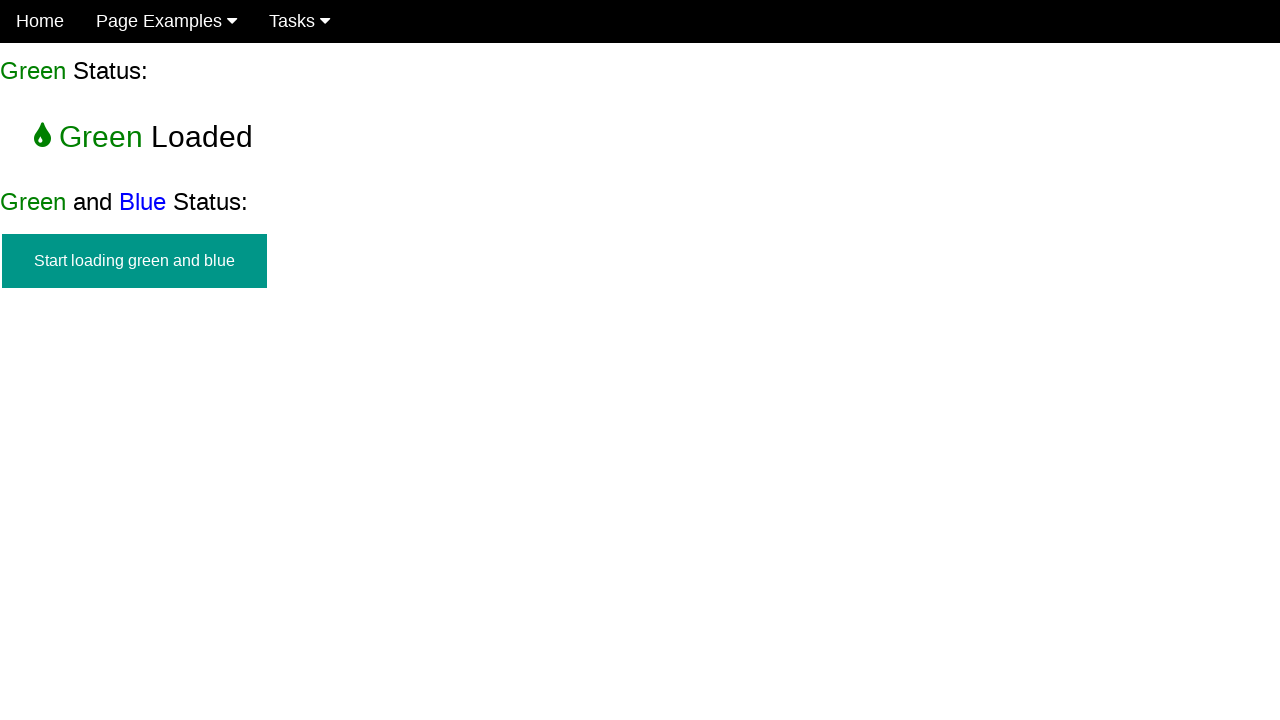

Verified success message is visible
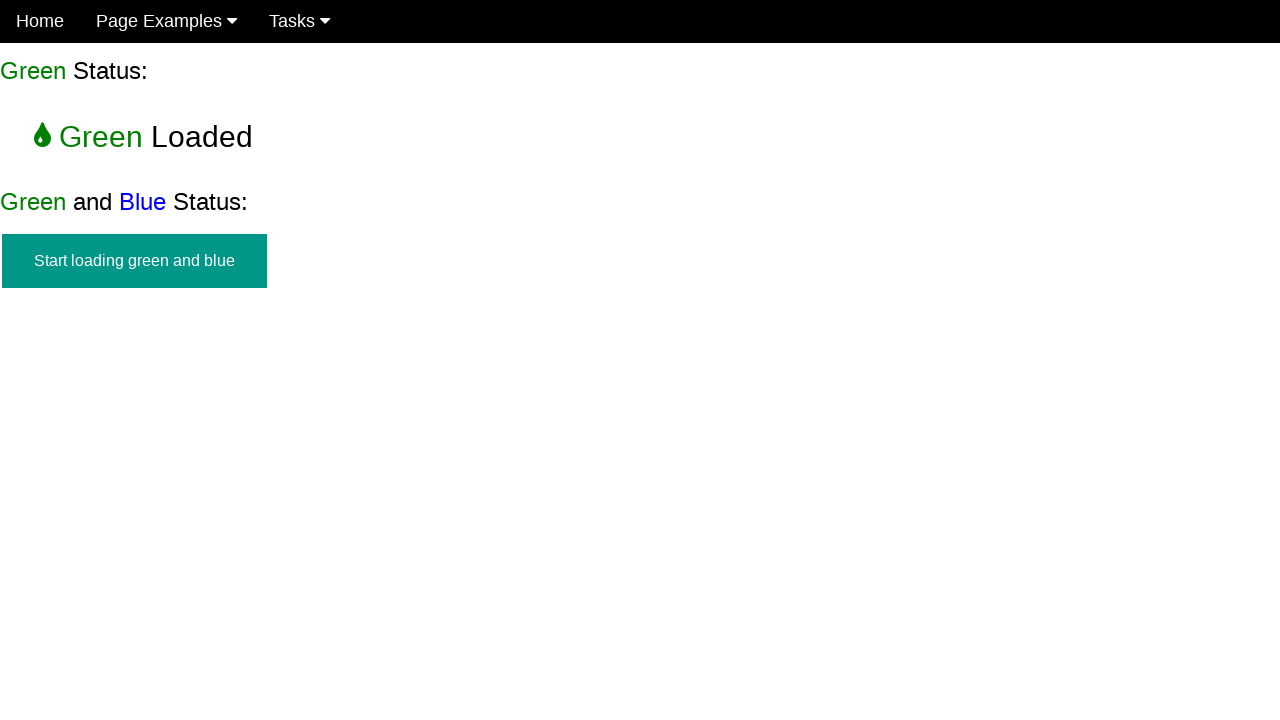

Verified loading green element is no longer visible
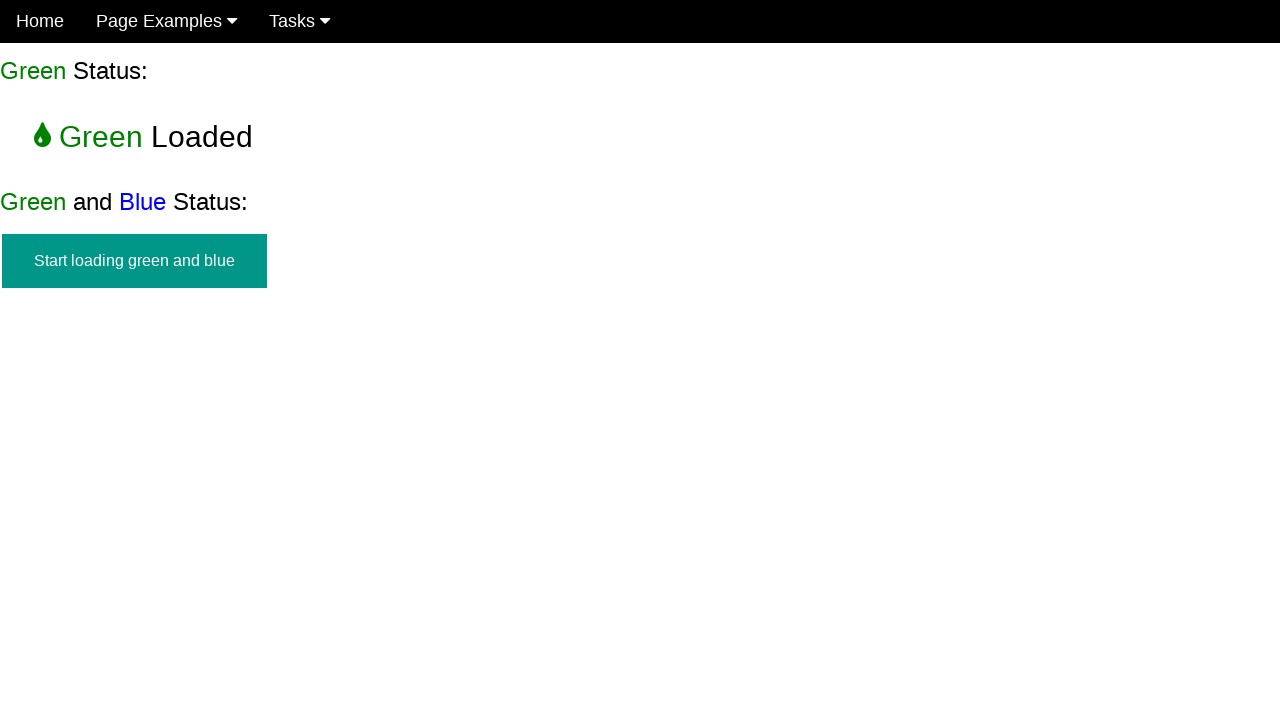

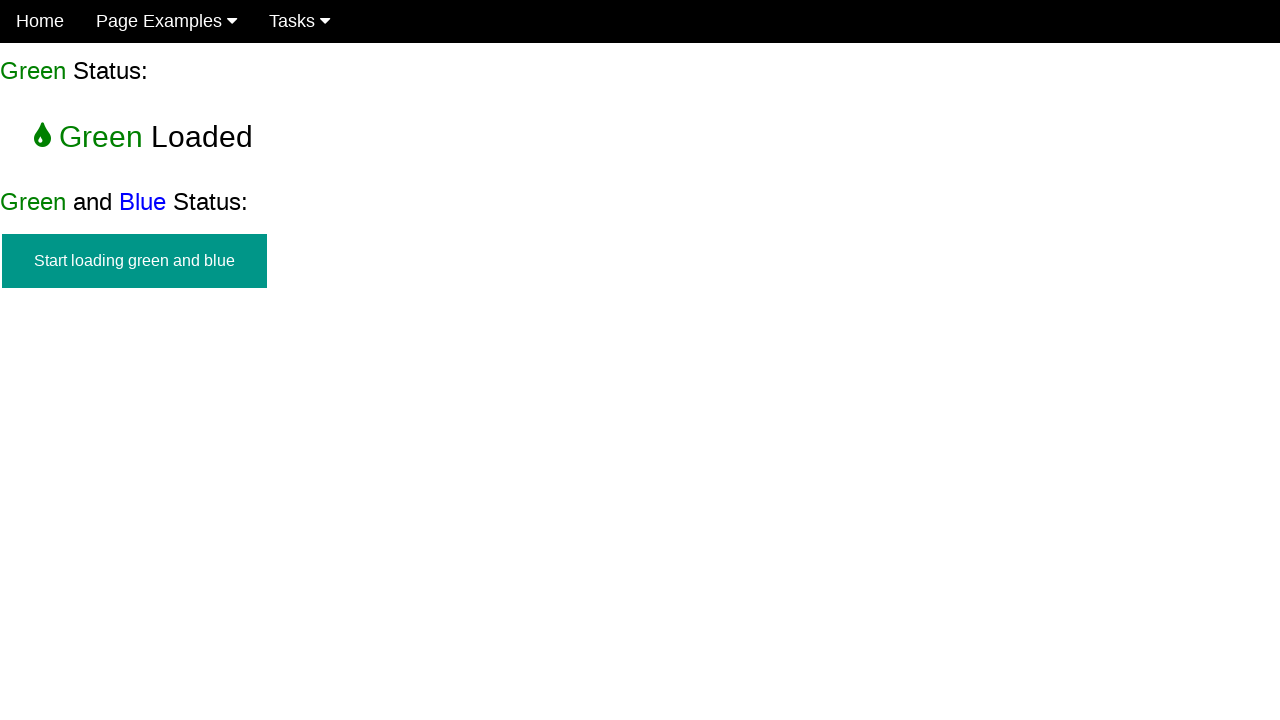